Tests the filter functionality on GreenKart offers page by searching for "Rice" and verifying that the filtered results only show items containing "Rice"

Starting URL: https://rahulshettyacademy.com/seleniumPractise/#/offers

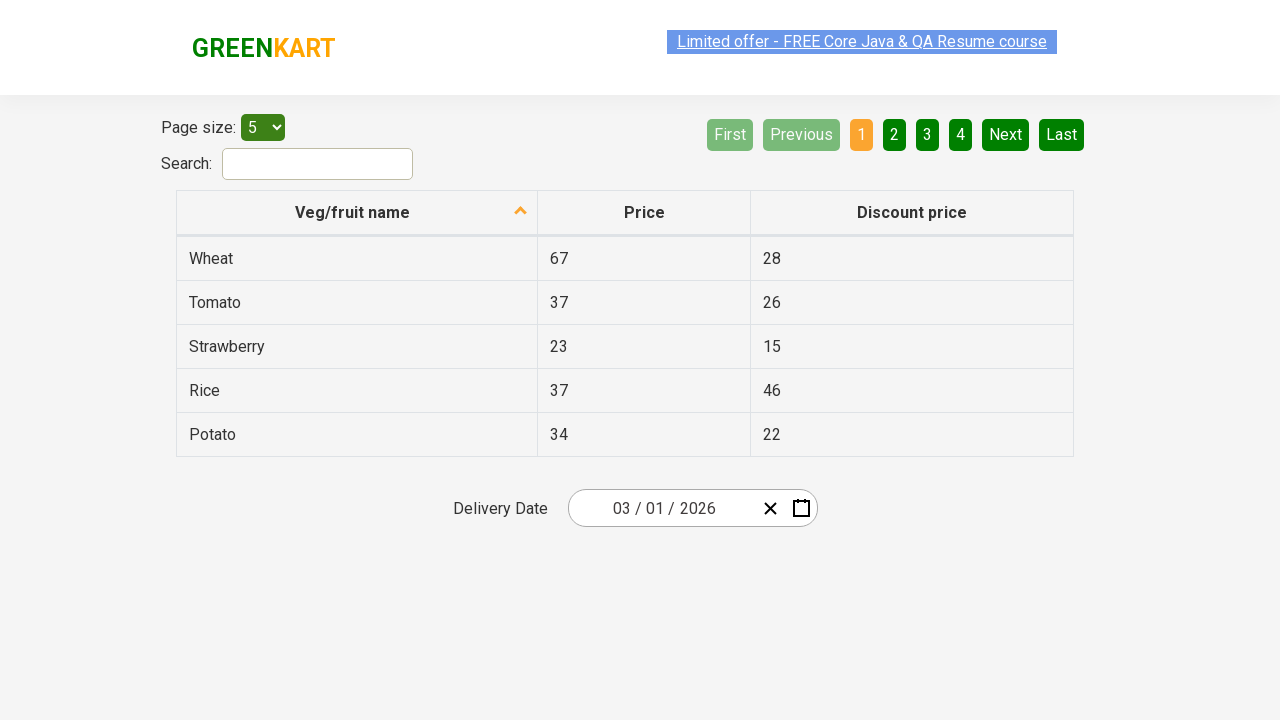

Filled search field with 'Rice' on #search-field
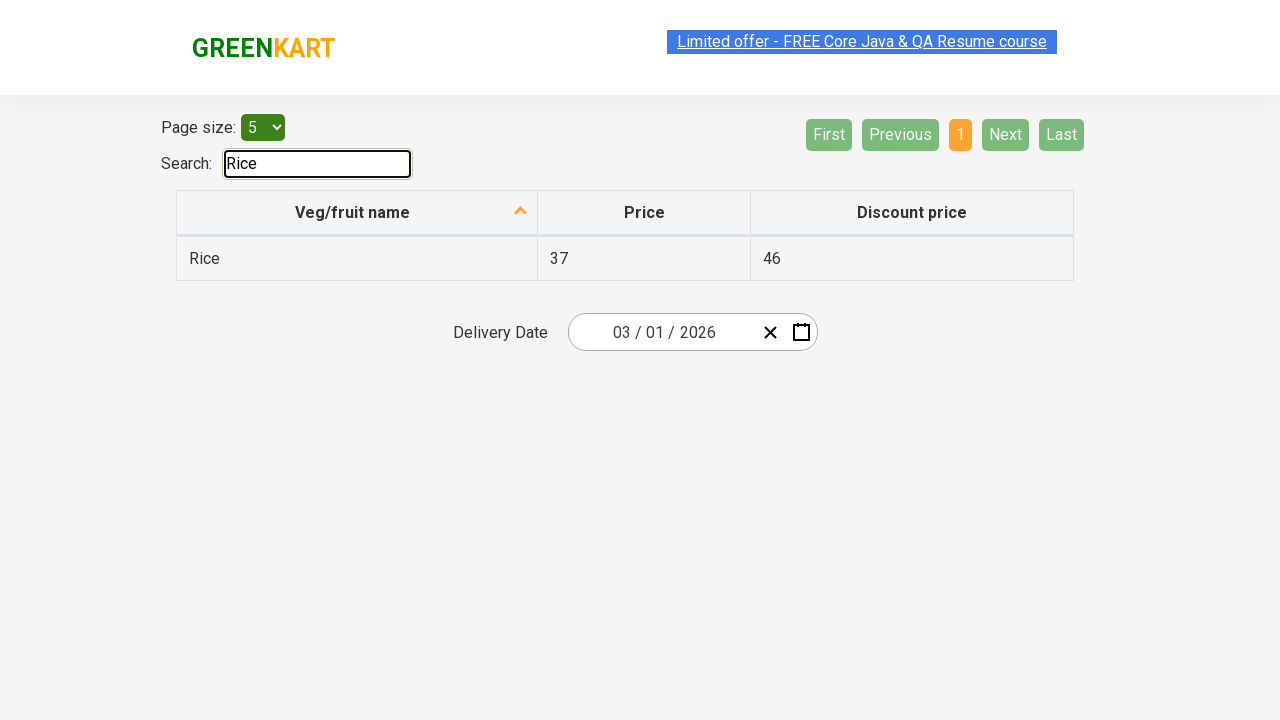

Filtered results appeared after searching for 'Rice'
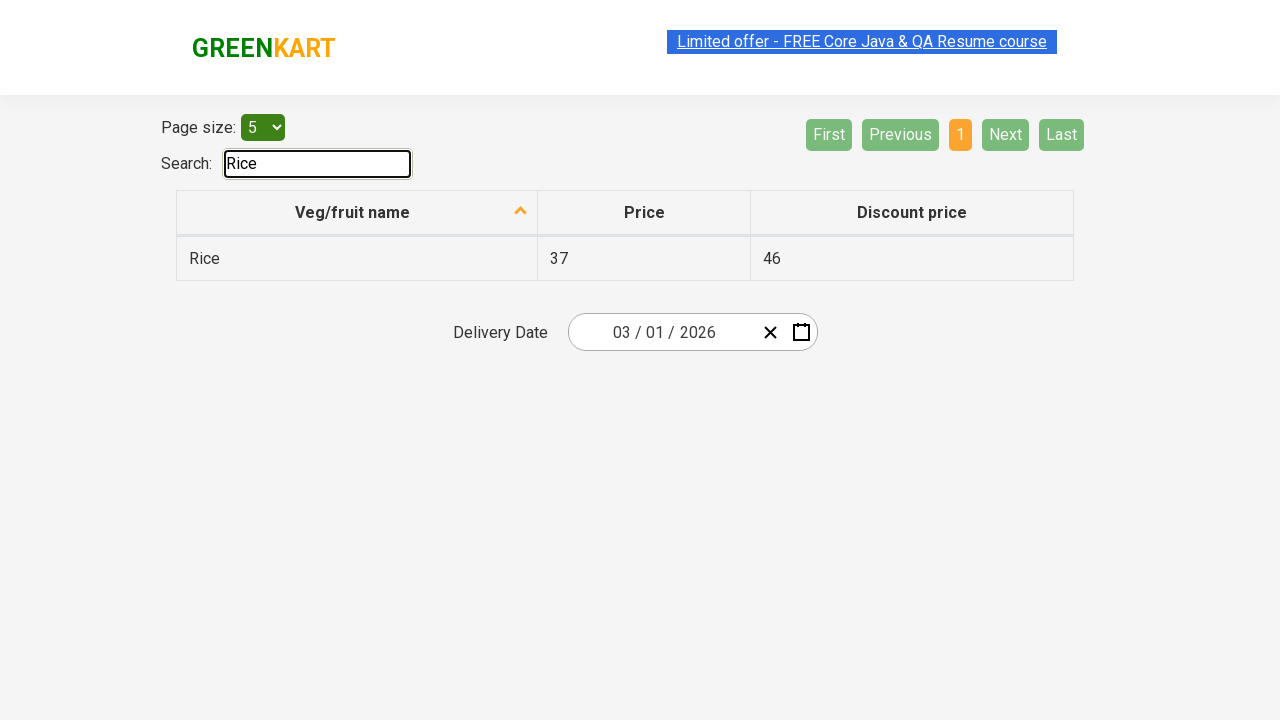

Retrieved all 1 filtered veggie items from results
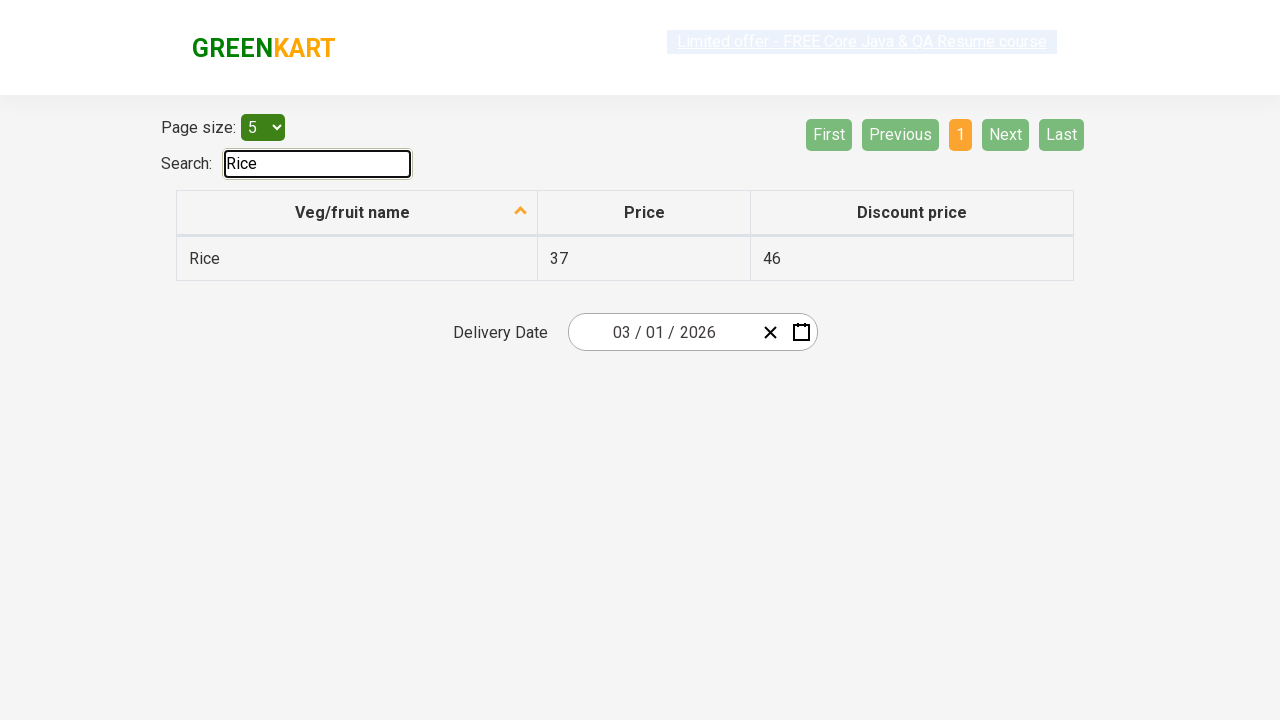

Verified that 'Rice' contains 'Rice'
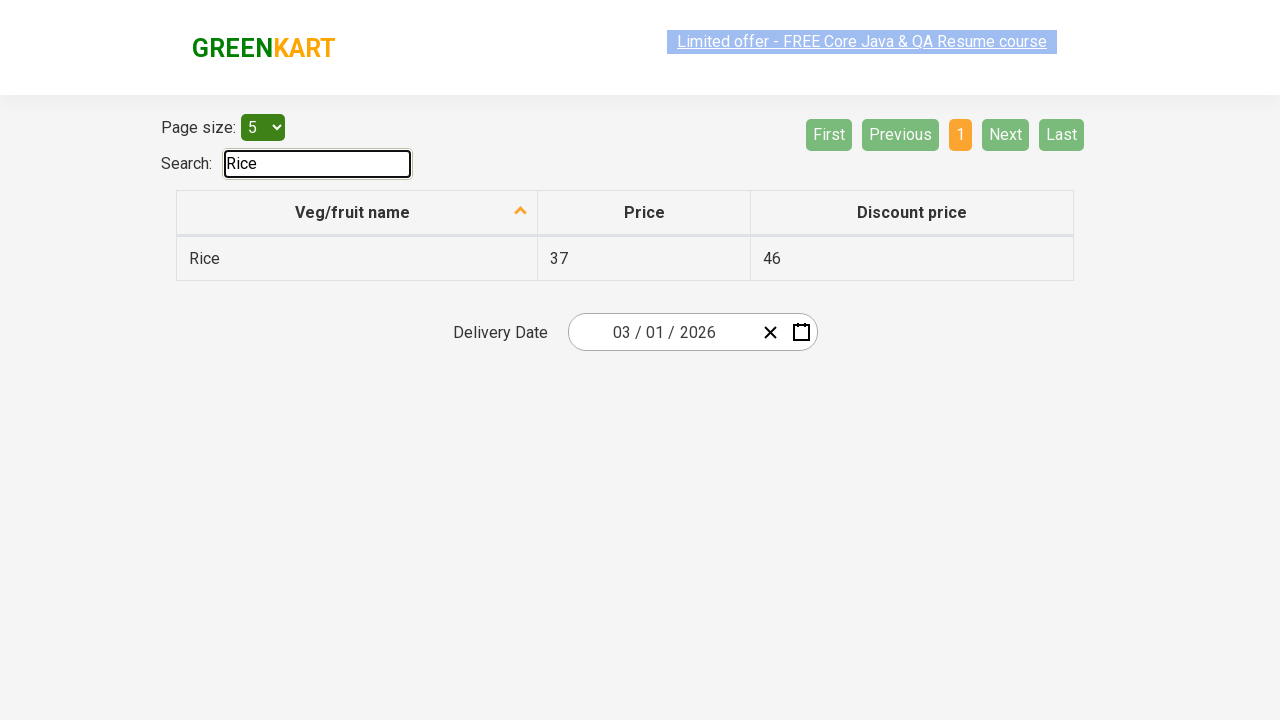

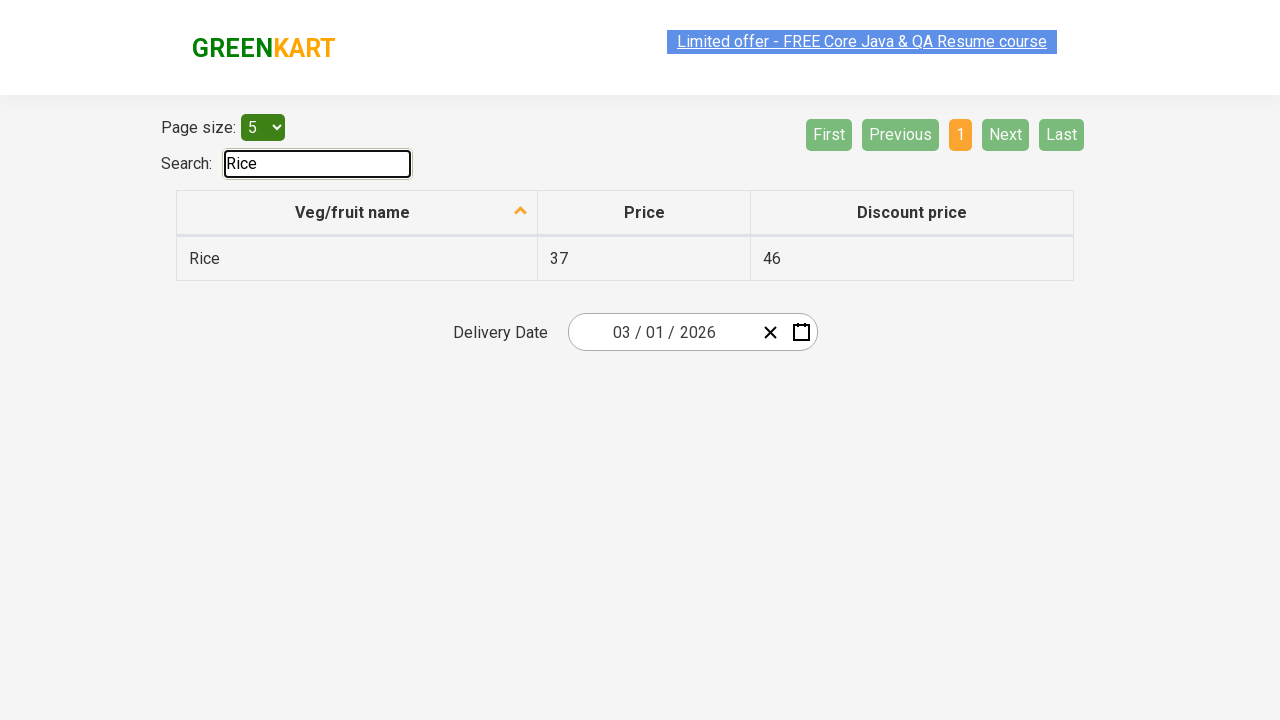